Tests add/remove elements functionality by adding two elements, deleting one, and verifying that one element remains

Starting URL: http://the-internet.herokuapp.com/add_remove_elements/

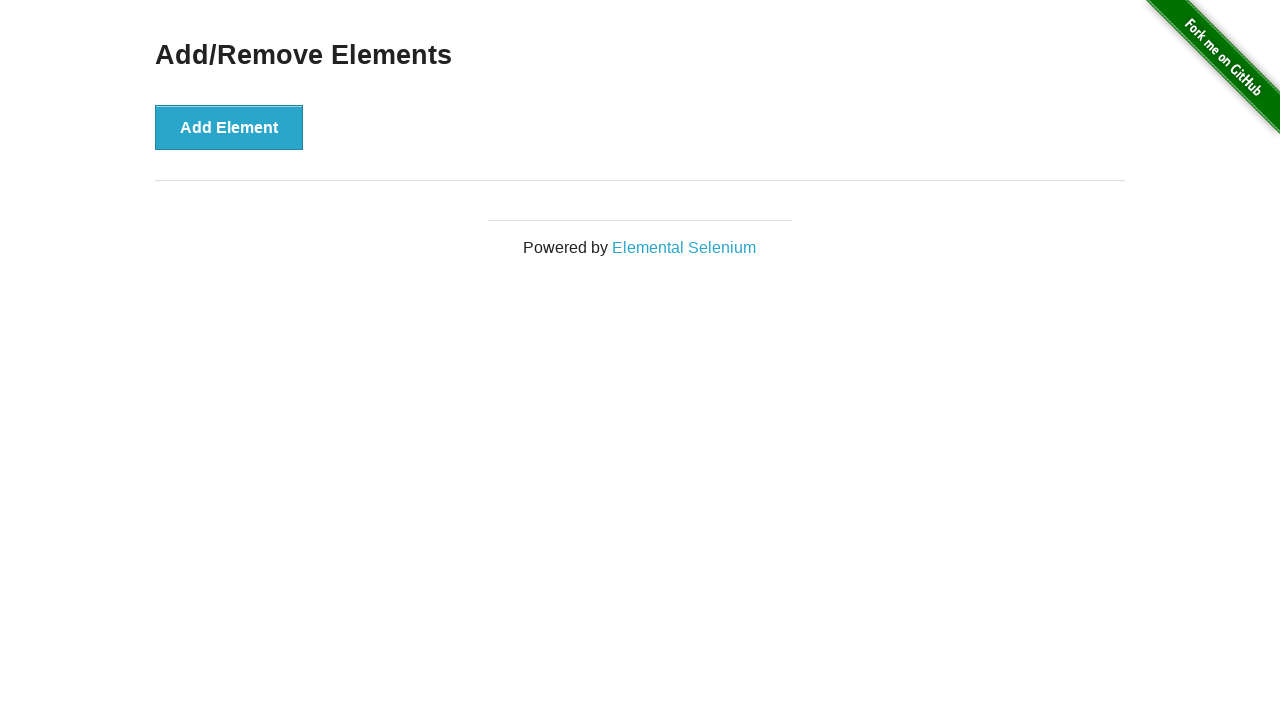

Clicked Add Element button (first time) at (229, 127) on xpath=//button[text()='Add Element']
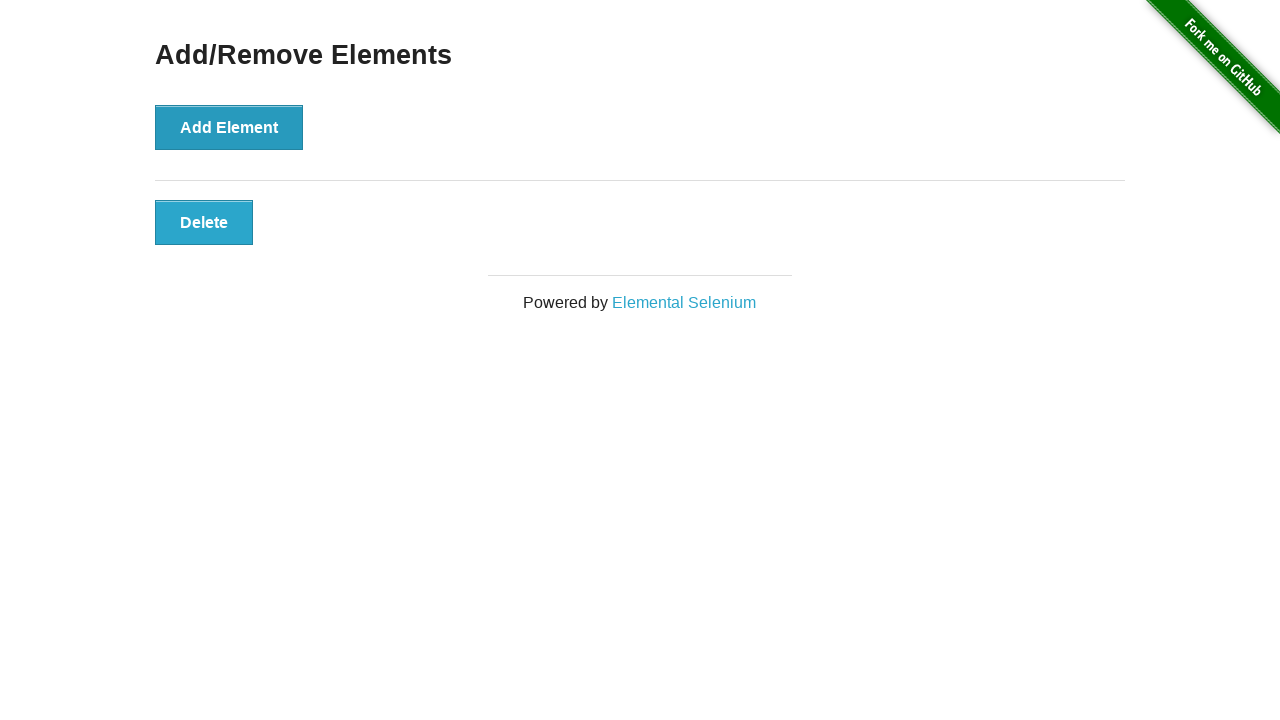

Clicked Add Element button (second time) at (229, 127) on xpath=//button[text()='Add Element']
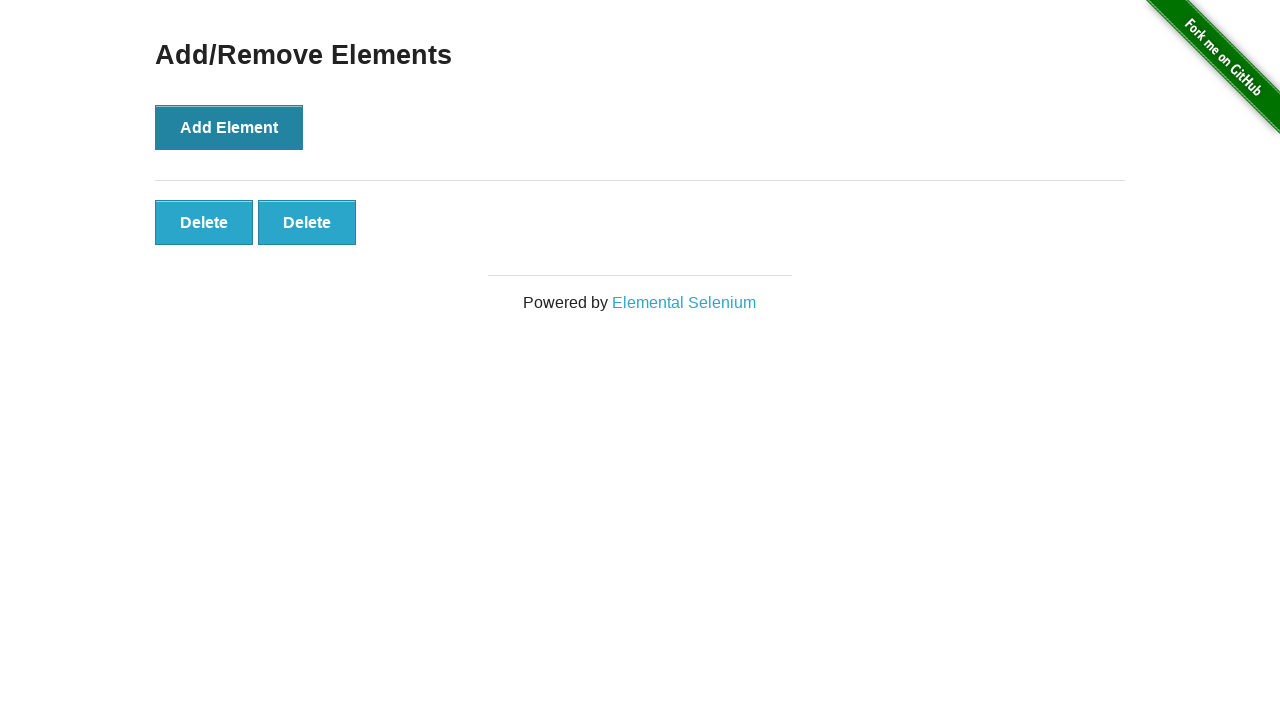

Clicked Delete button to remove one element at (204, 222) on xpath=//button[text()='Delete']
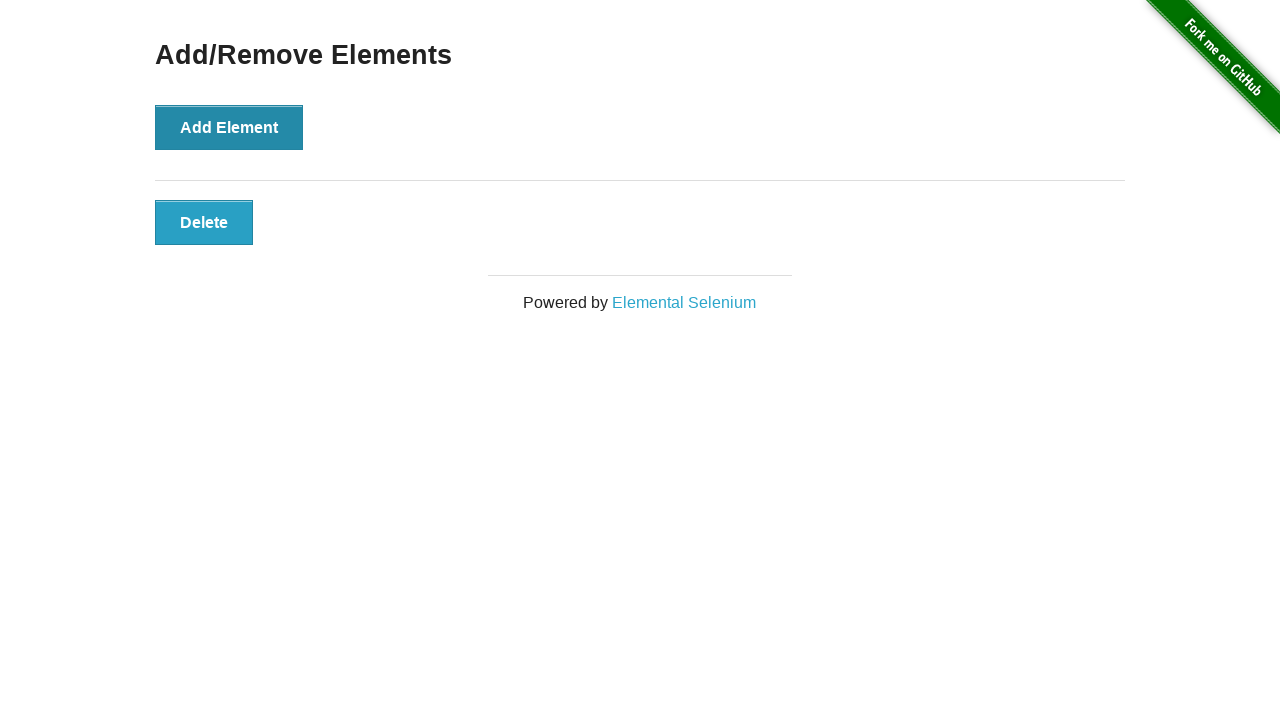

Counted Delete buttons: 1 remaining
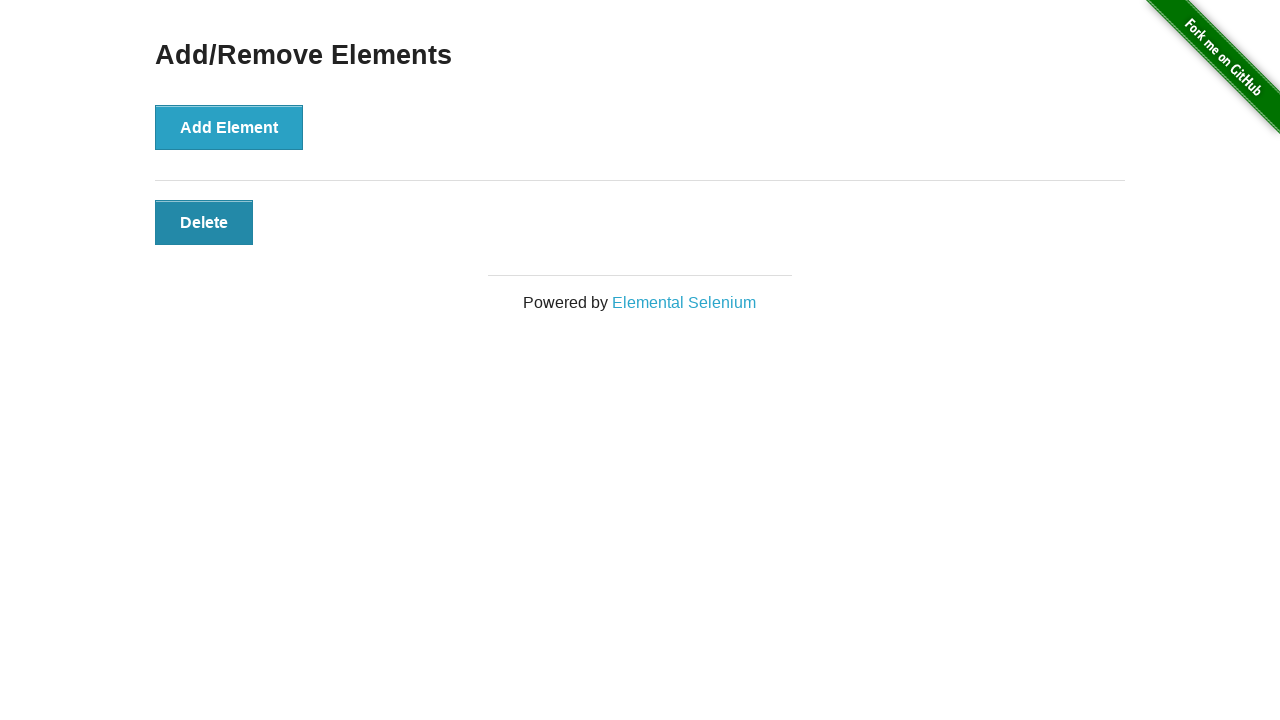

Verified that exactly 1 Delete button remains
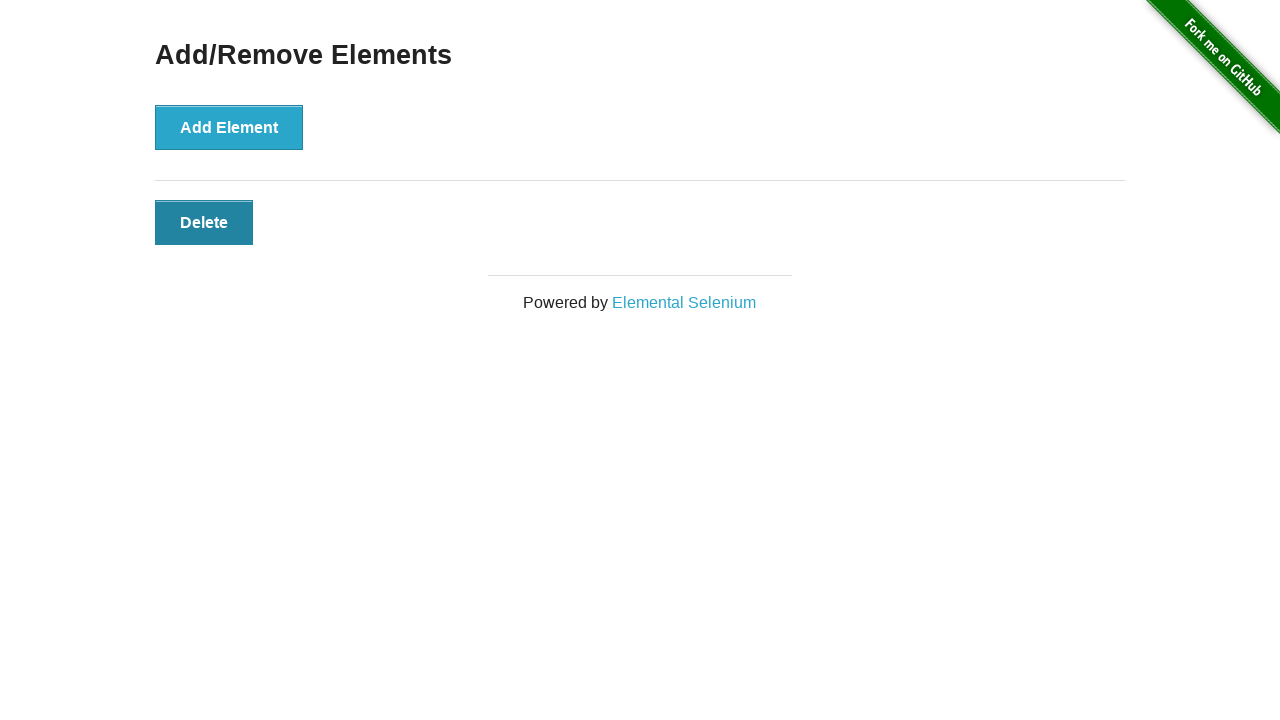

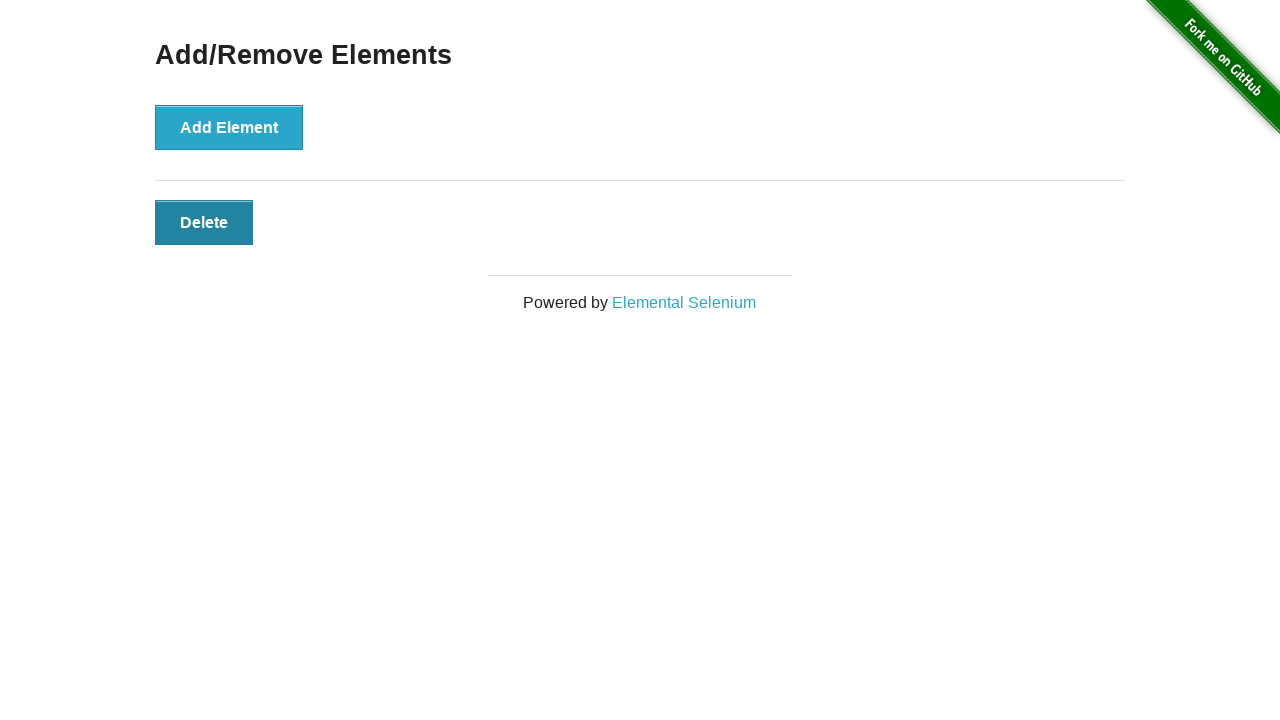